Tests JavaScript prompt alert functionality by clicking a button to trigger a prompt, entering text into the prompt, accepting it, and verifying the displayed message

Starting URL: https://demo.automationtesting.in/Alerts.html

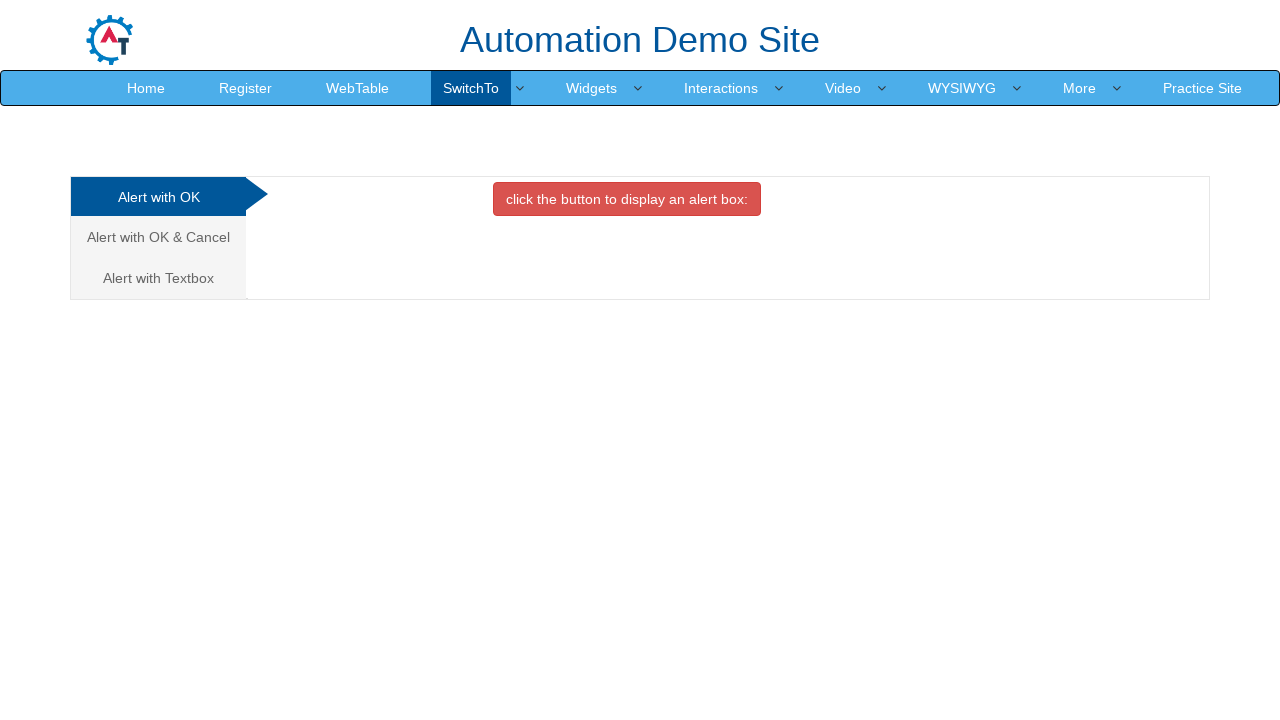

Clicked on the Prompt Box tab at (158, 278) on xpath=/html/body/div[1]/div/div/div/div[1]/ul/li[3]/a
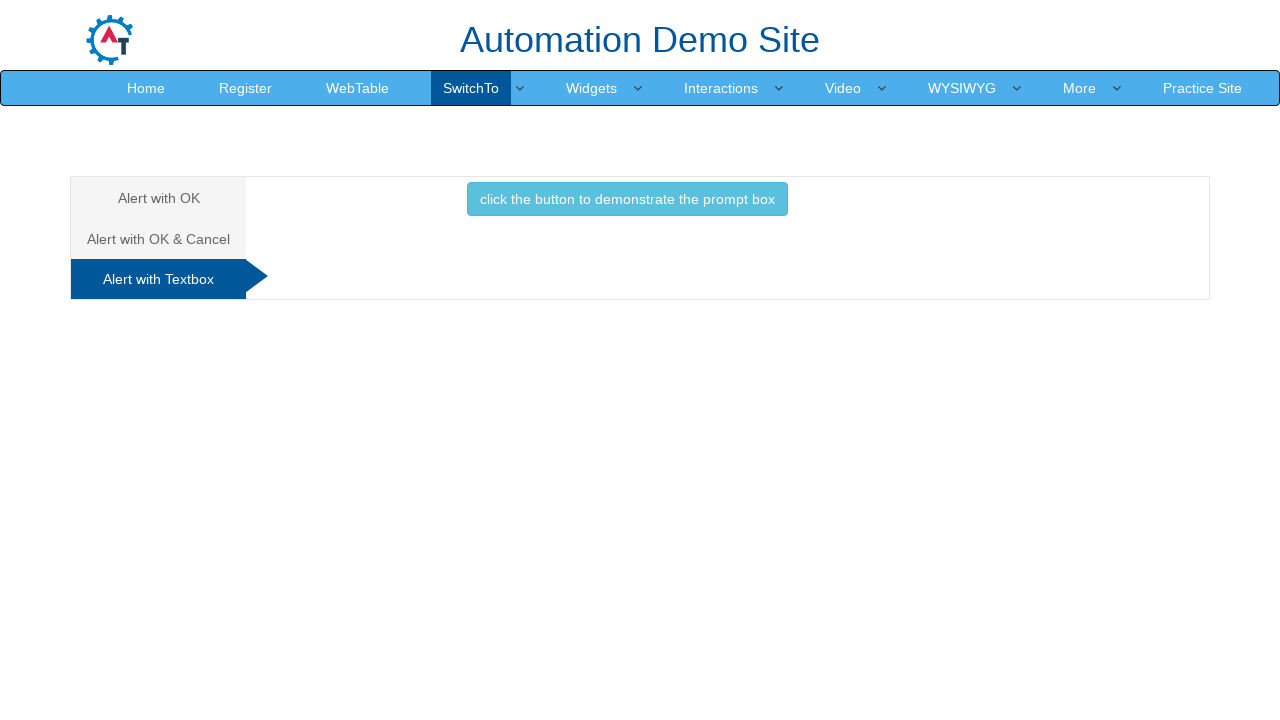

Clicked the button to demonstrate prompt box at (627, 199) on button:has-text('click the button to demonstrate the prompt box')
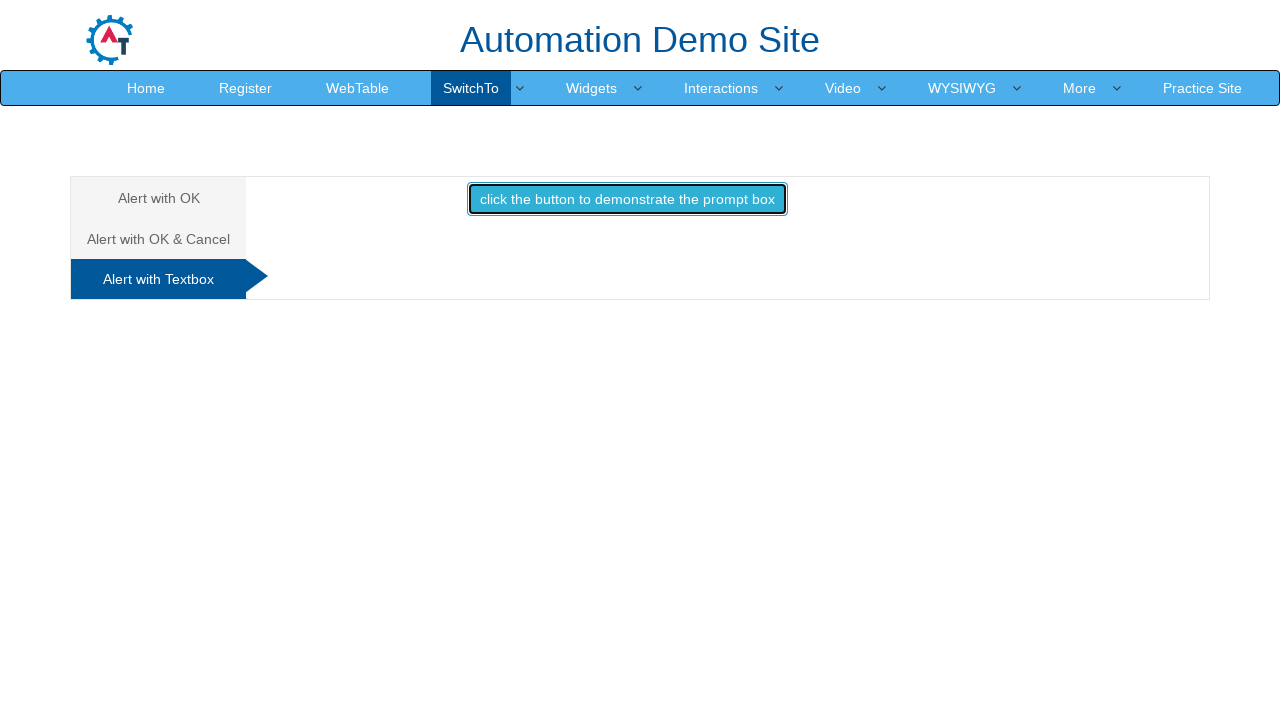

Set up dialog handler to accept prompt with text 'Jennifer'
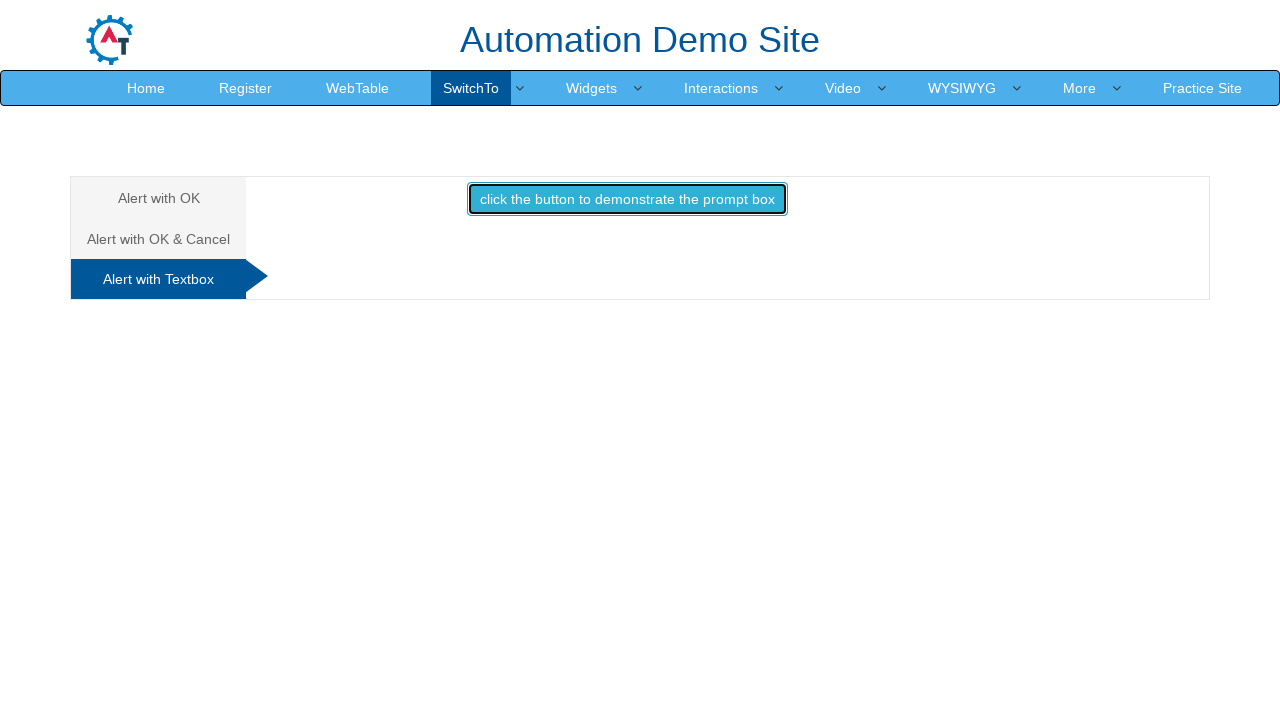

Clicked the prompt button again to trigger dialog with handler attached at (627, 199) on button:has-text('click the button to demonstrate the prompt box')
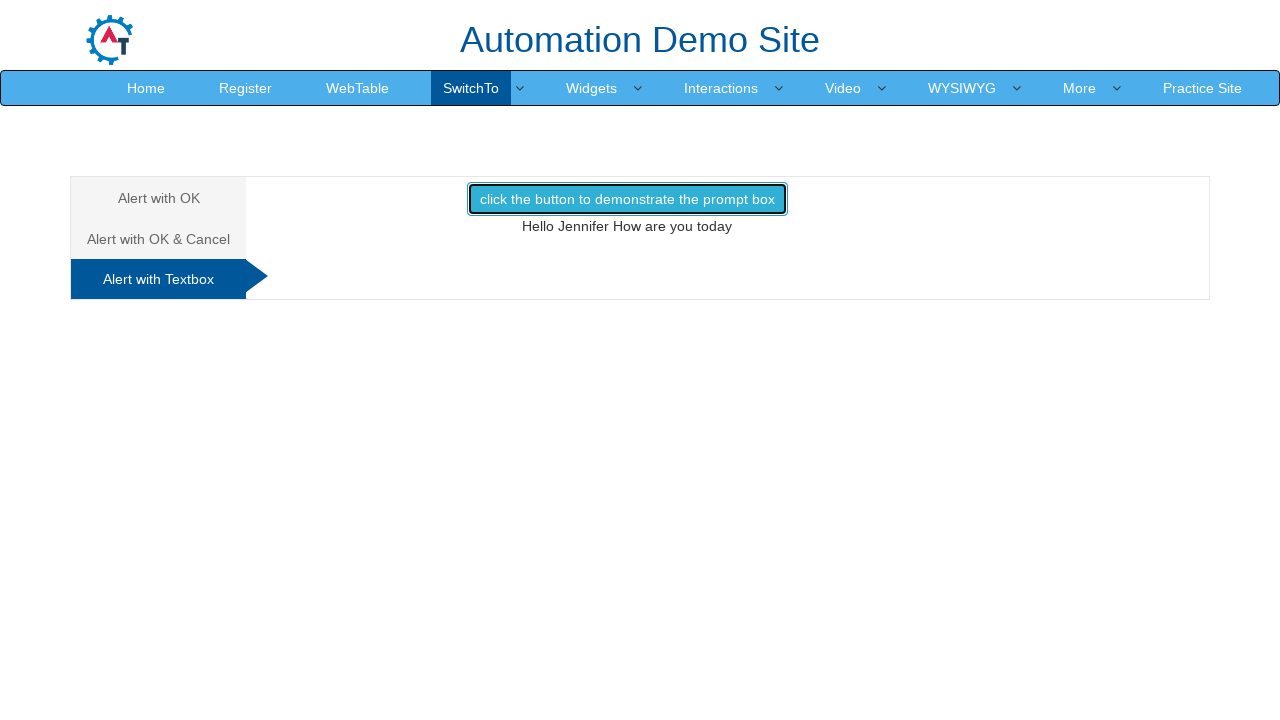

Verified the success message 'Hello Jennifer How are you today' is displayed
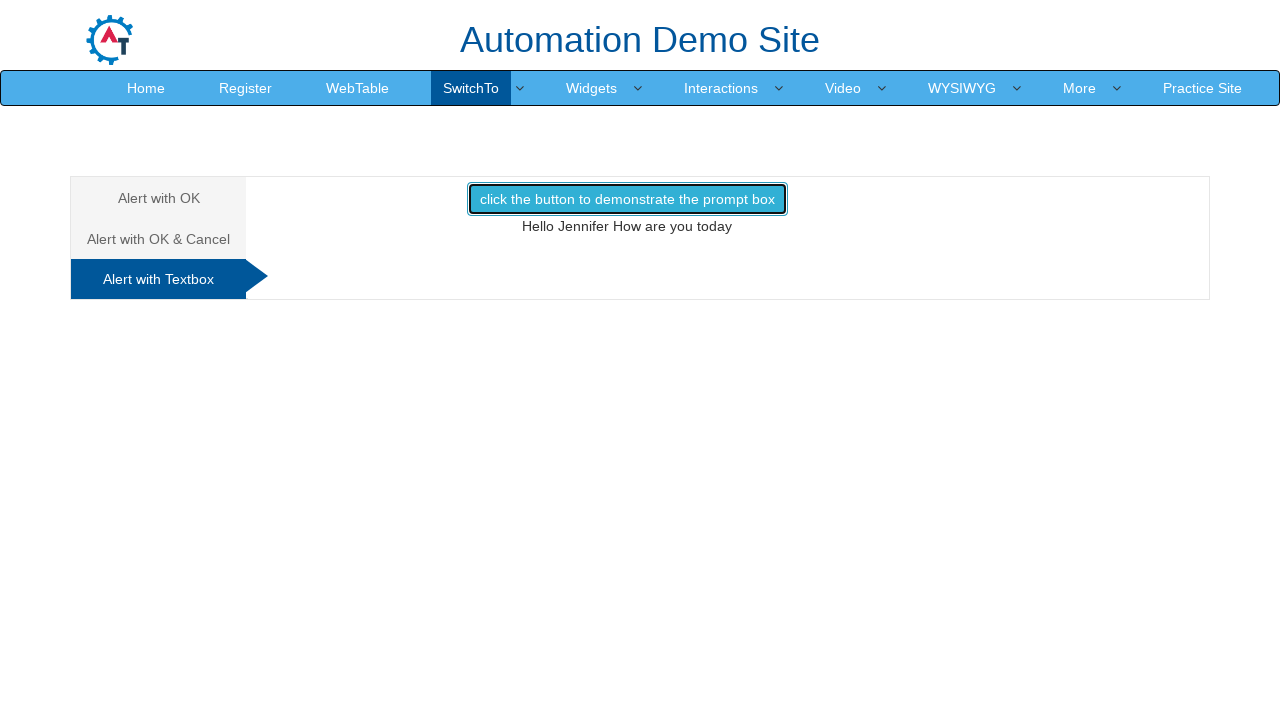

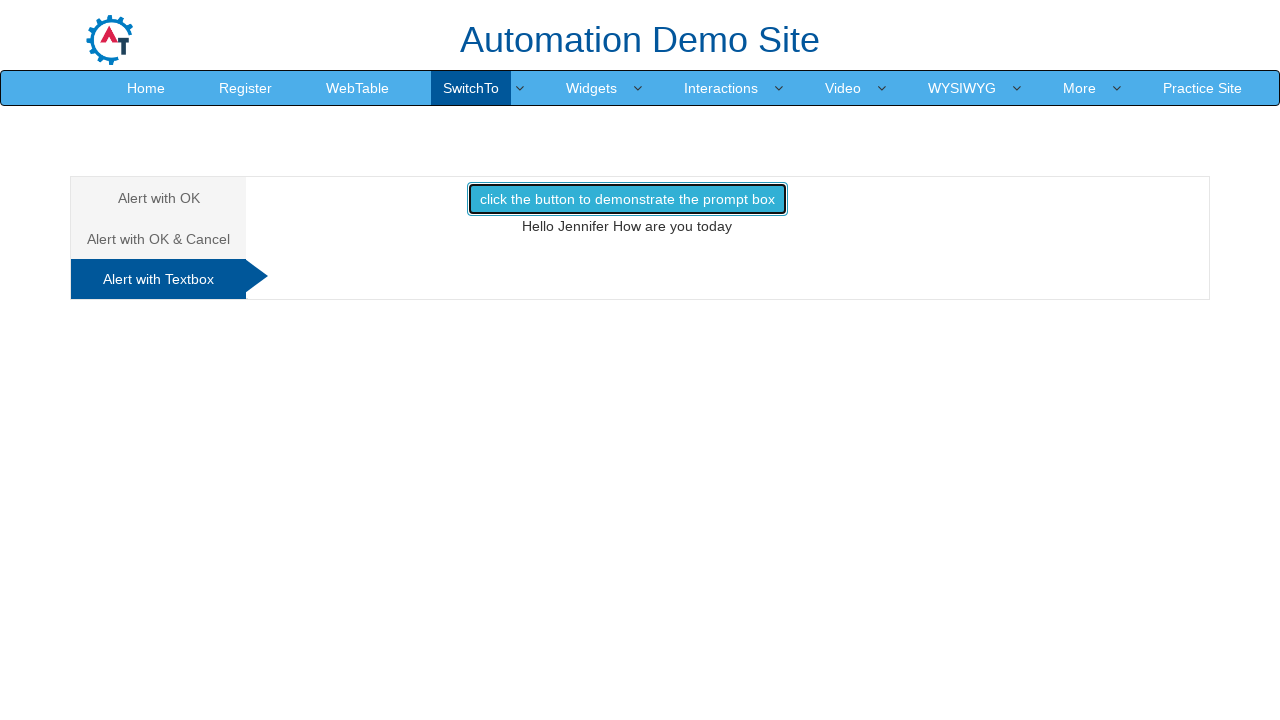